Tests basic navigation by loading GitLab homepage and performing a page reload

Starting URL: https://gitlab.com/

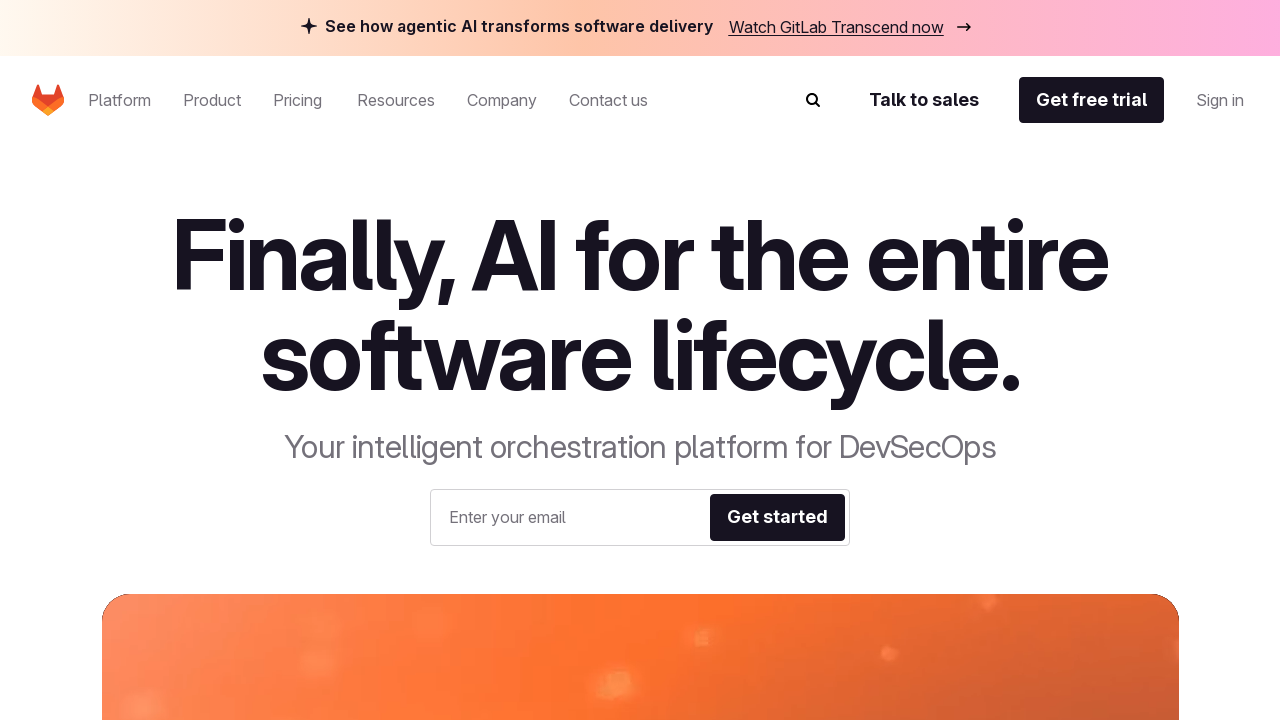

Navigated to GitLab homepage
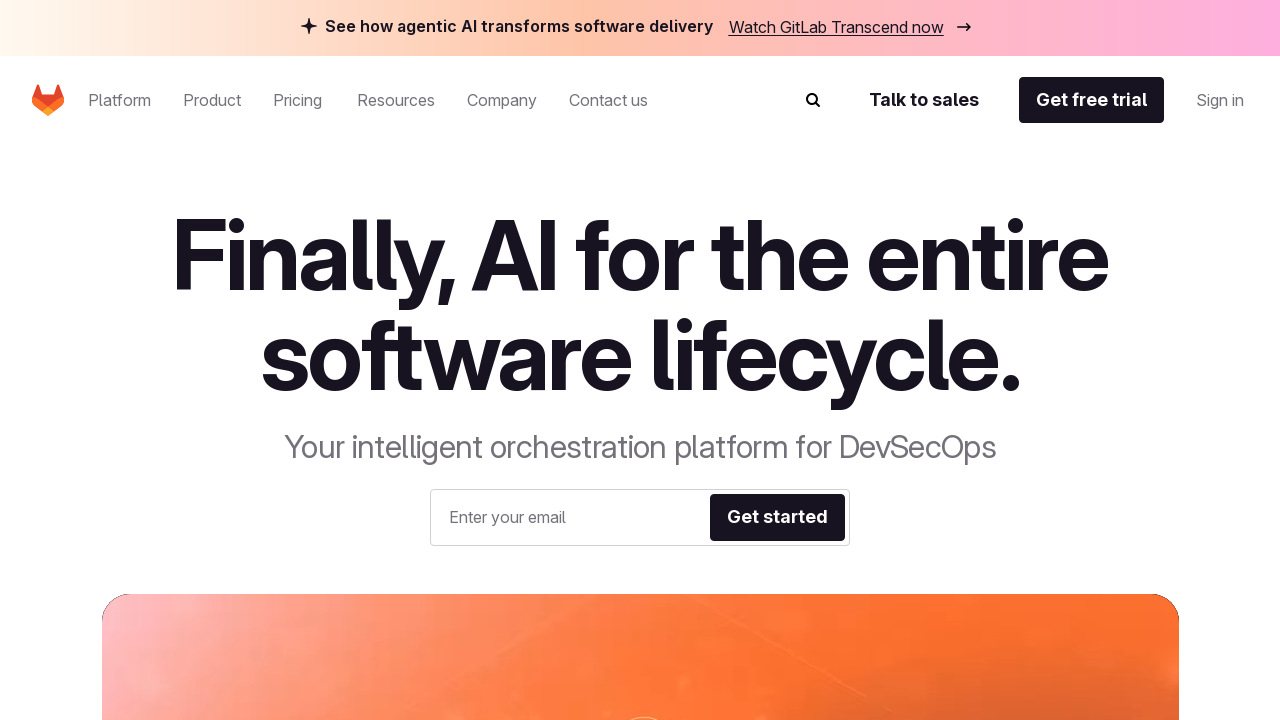

Reloaded the GitLab homepage
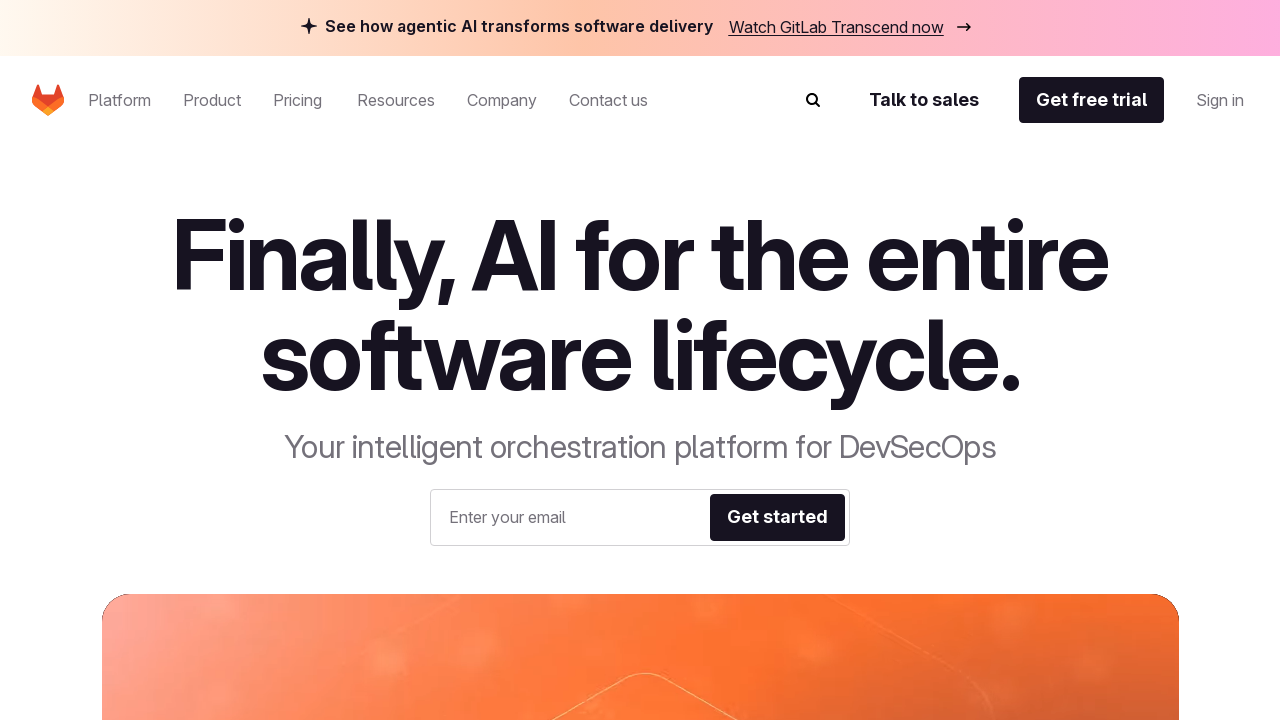

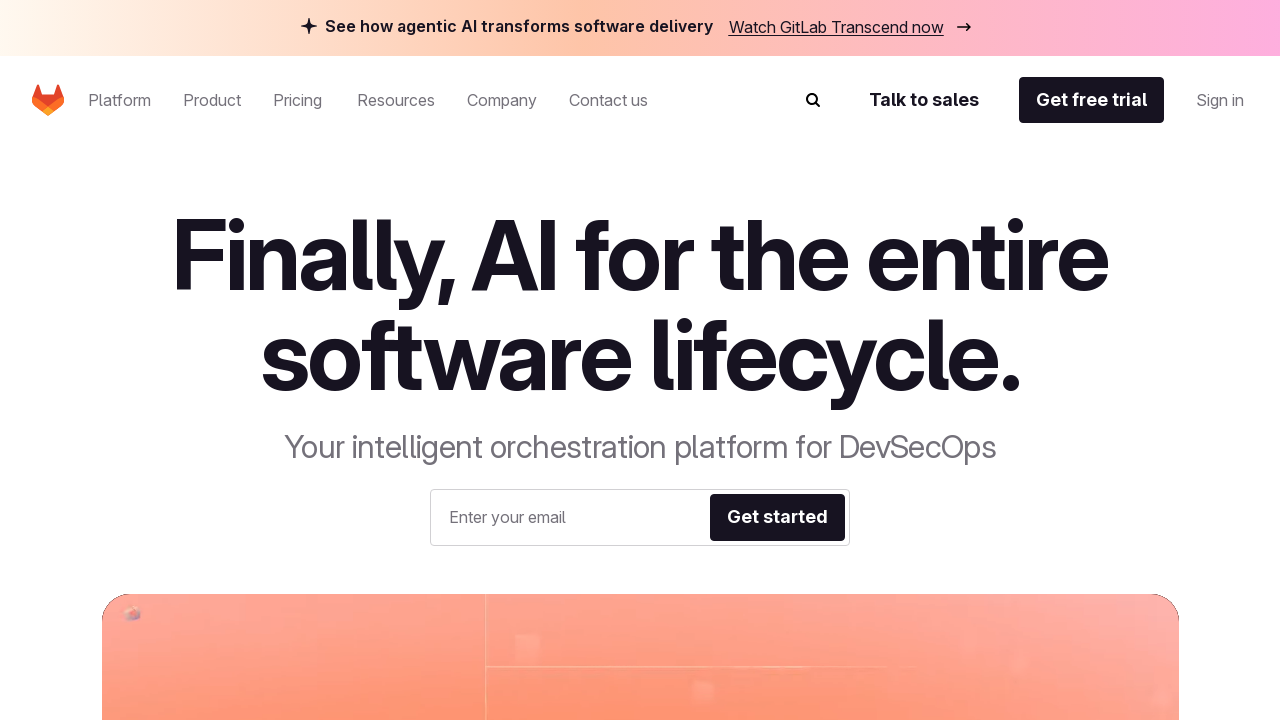